Tests language switching functionality by changing between English and Polish languages

Starting URL: https://www.booking.com

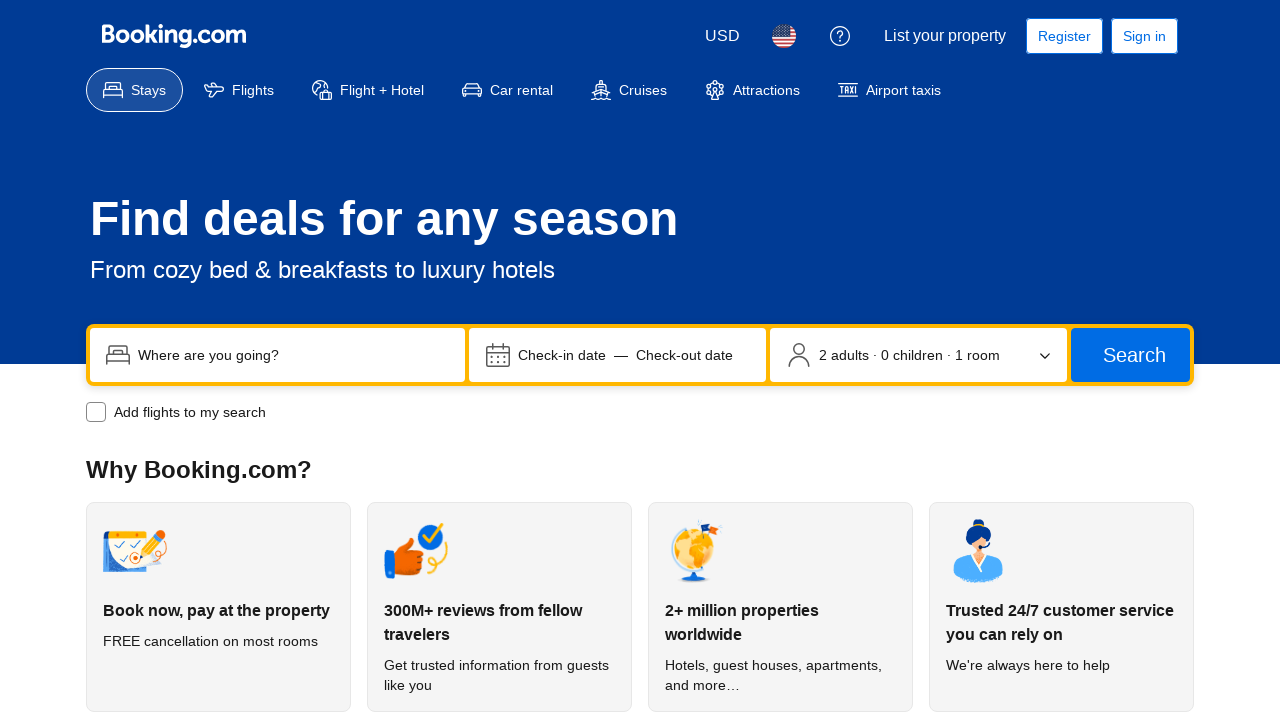

Clicked language selector button to open language picker at (784, 36) on button[data-testid='header-language-picker-trigger']
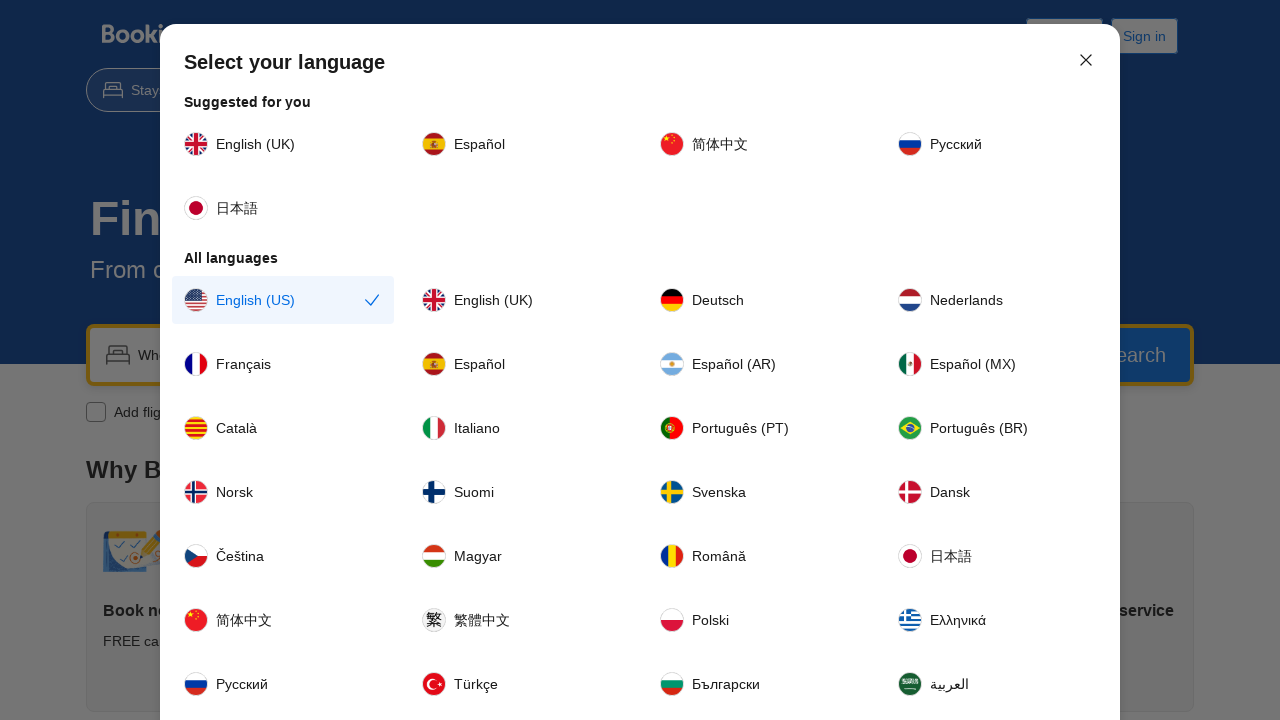

Selected English (UK) language at (256, 144) on text=English (UK)
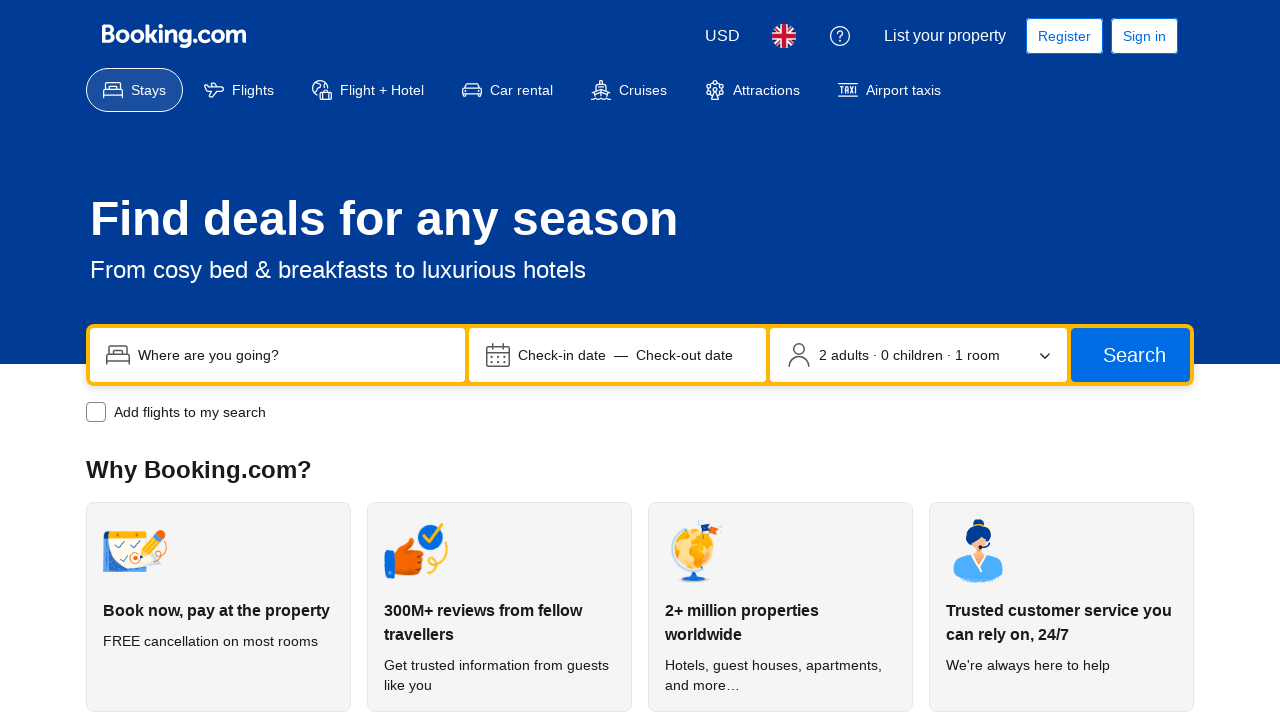

Clicked language selector button again to open language picker at (784, 36) on button[data-testid='header-language-picker-trigger']
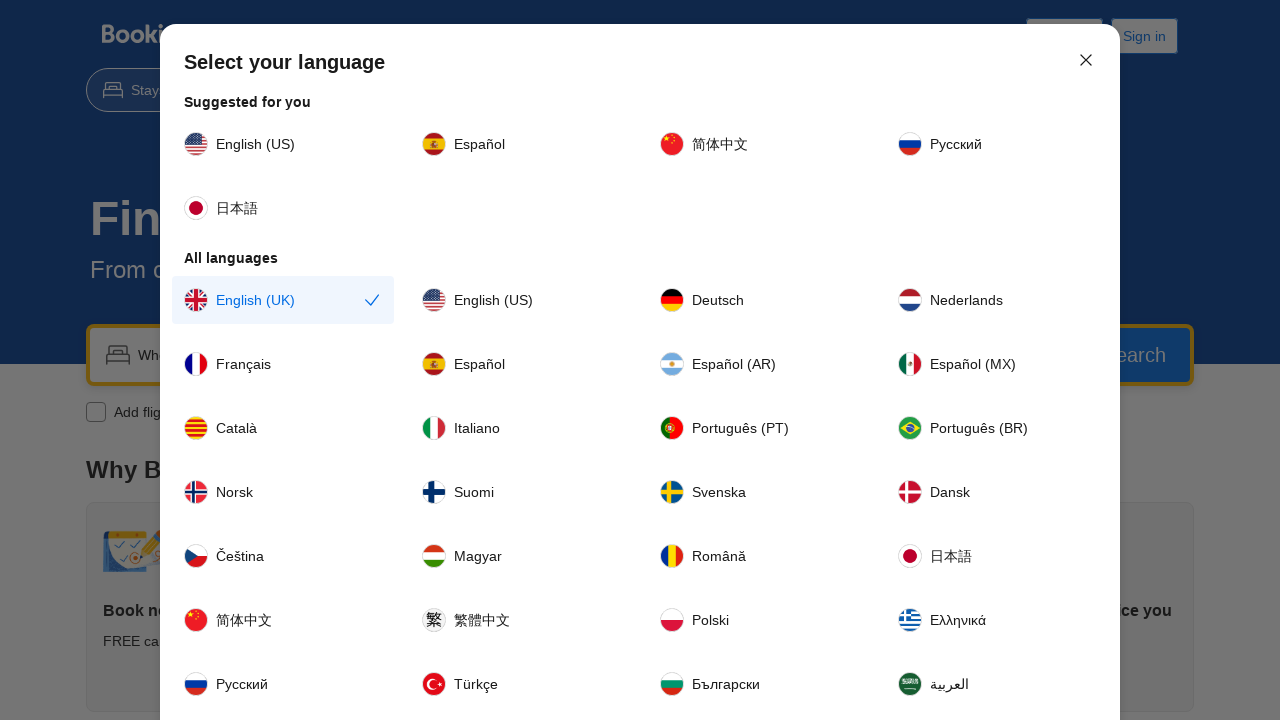

Selected Polski (Polish) language at (710, 620) on text=Polski
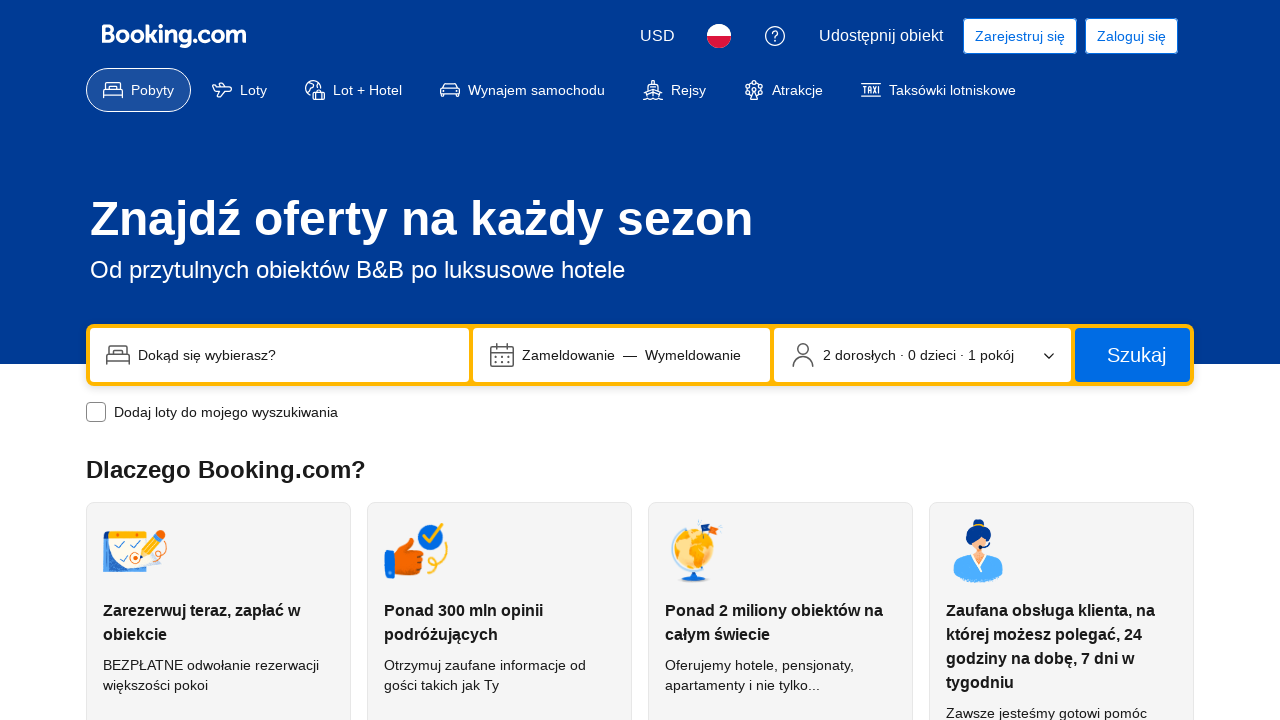

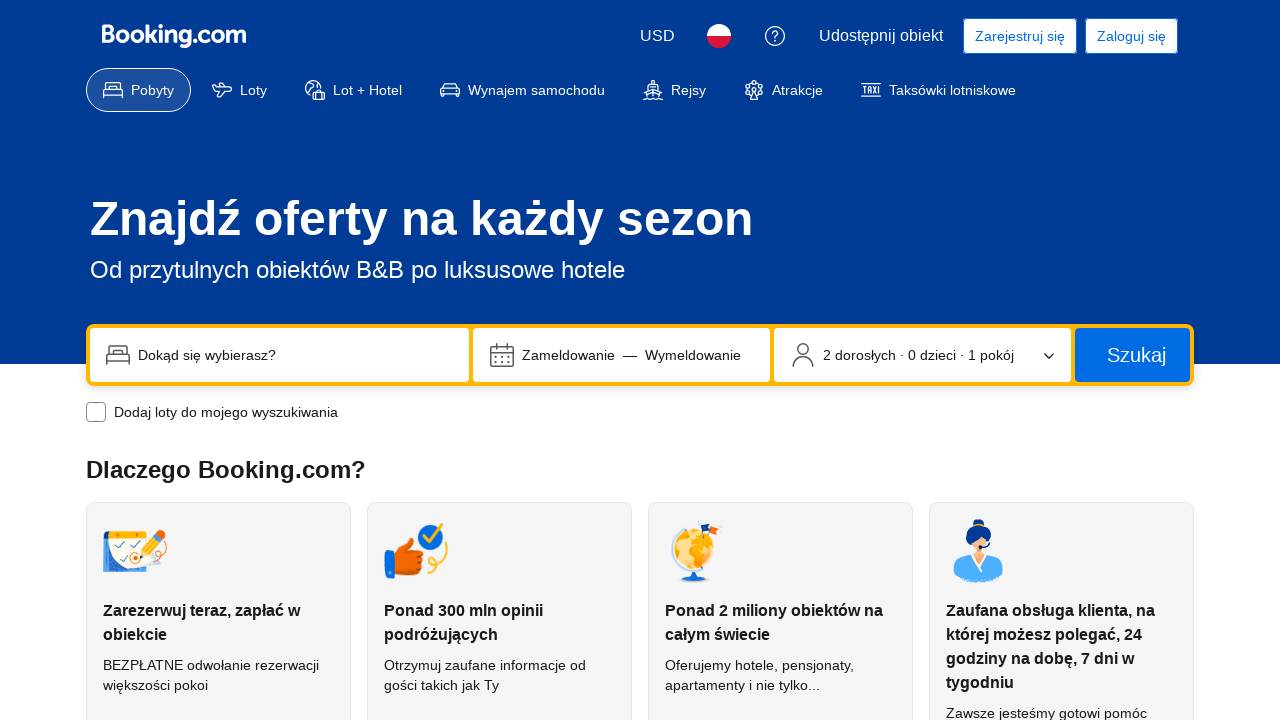